Tests number input field functionality by entering values, clearing the field, and entering new values

Starting URL: http://the-internet.herokuapp.com/inputs

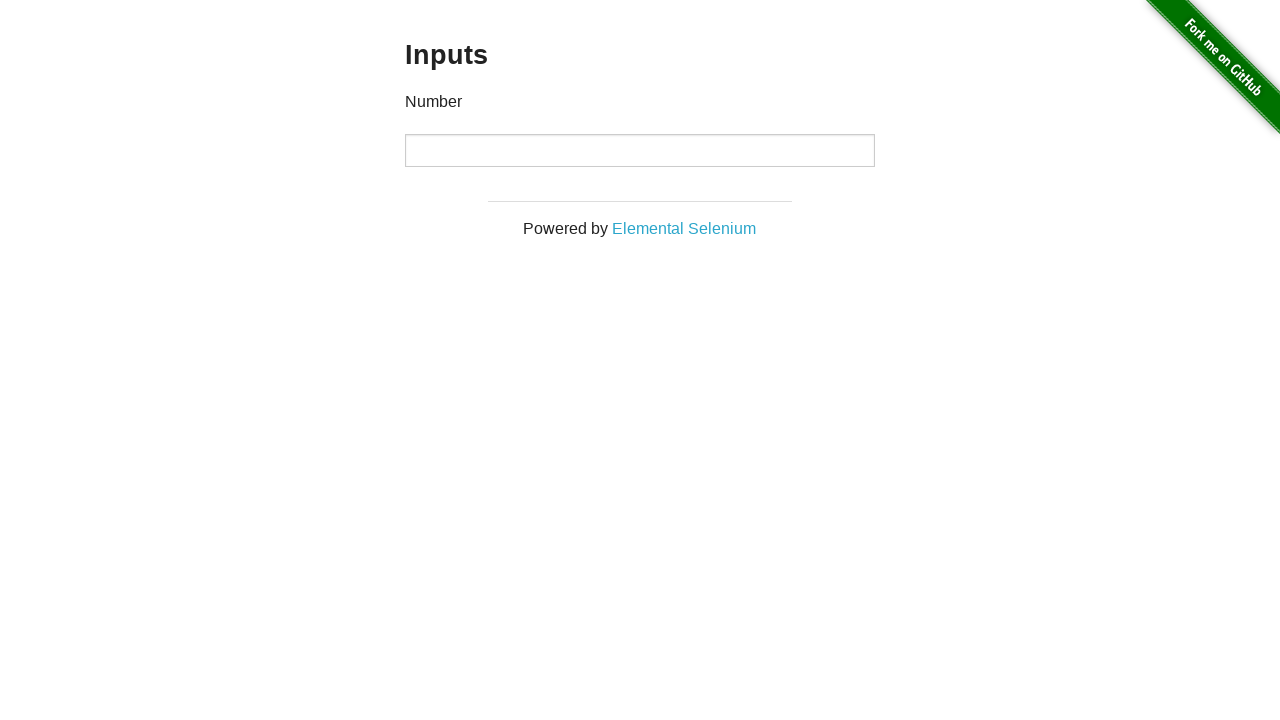

Filled number input field with value '1000' on input[type="number"]
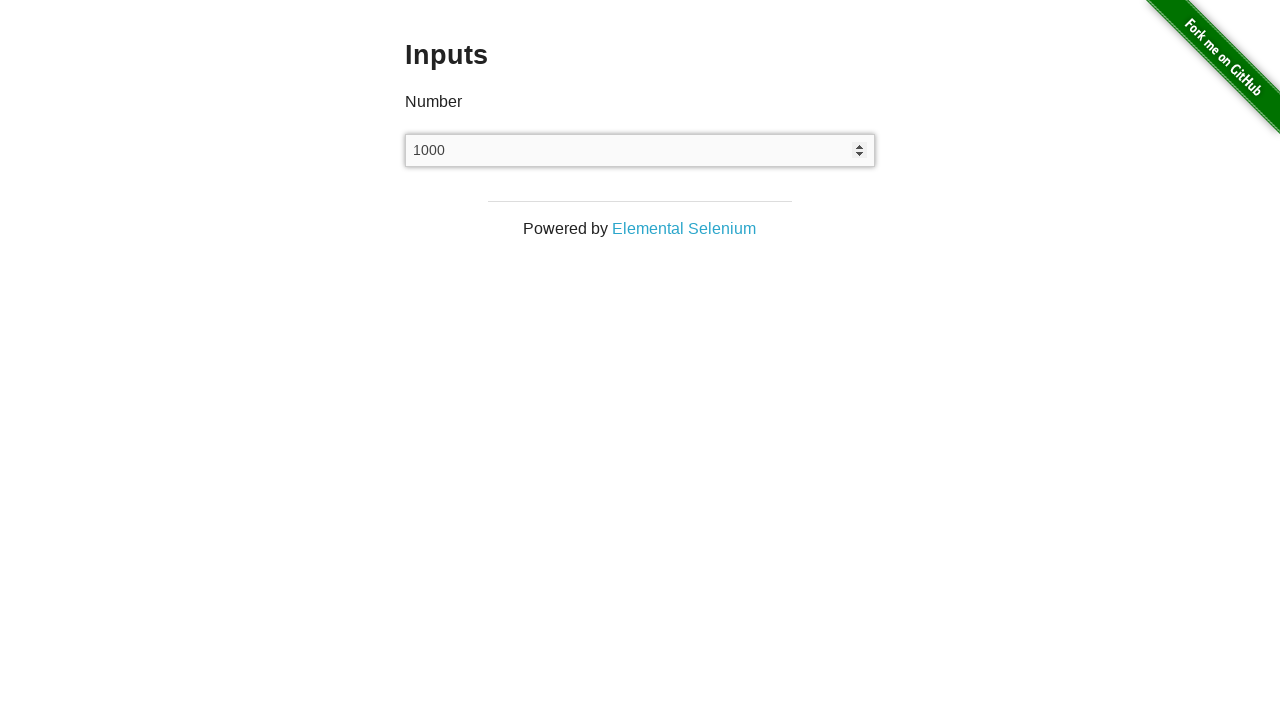

Pressed Enter key to confirm first value on input[type="number"]
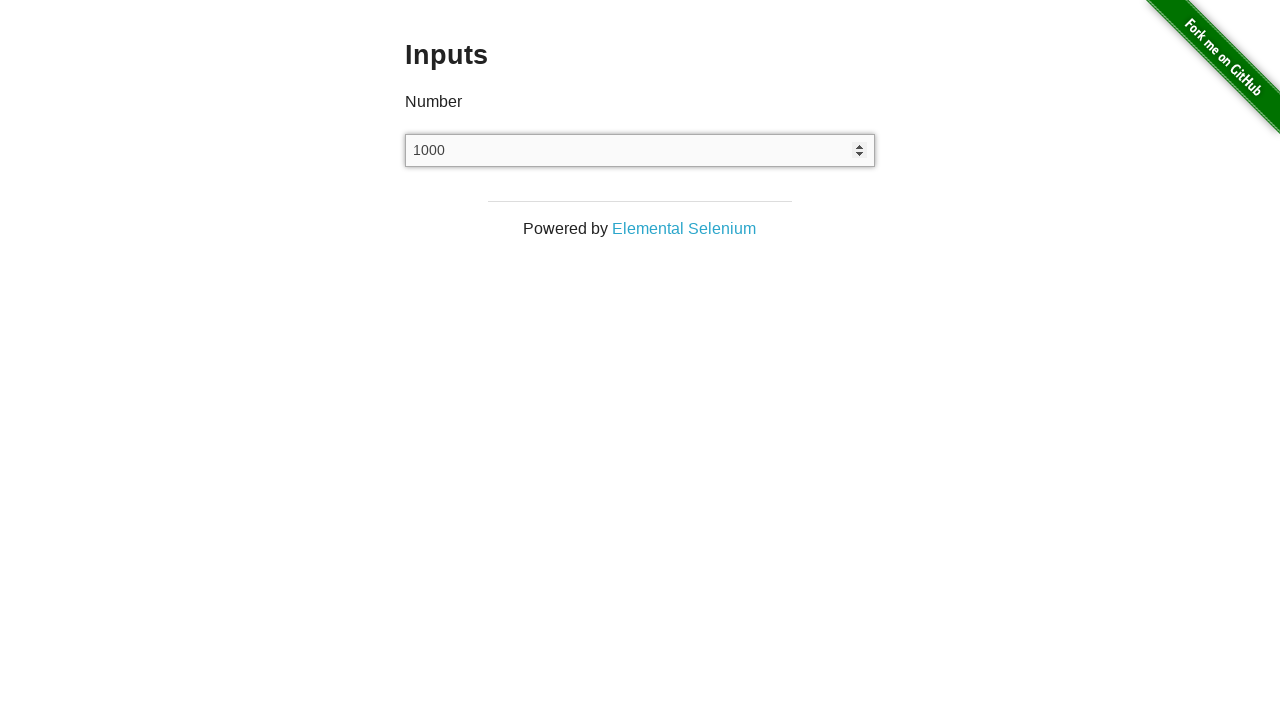

Cleared number input field on input[type="number"]
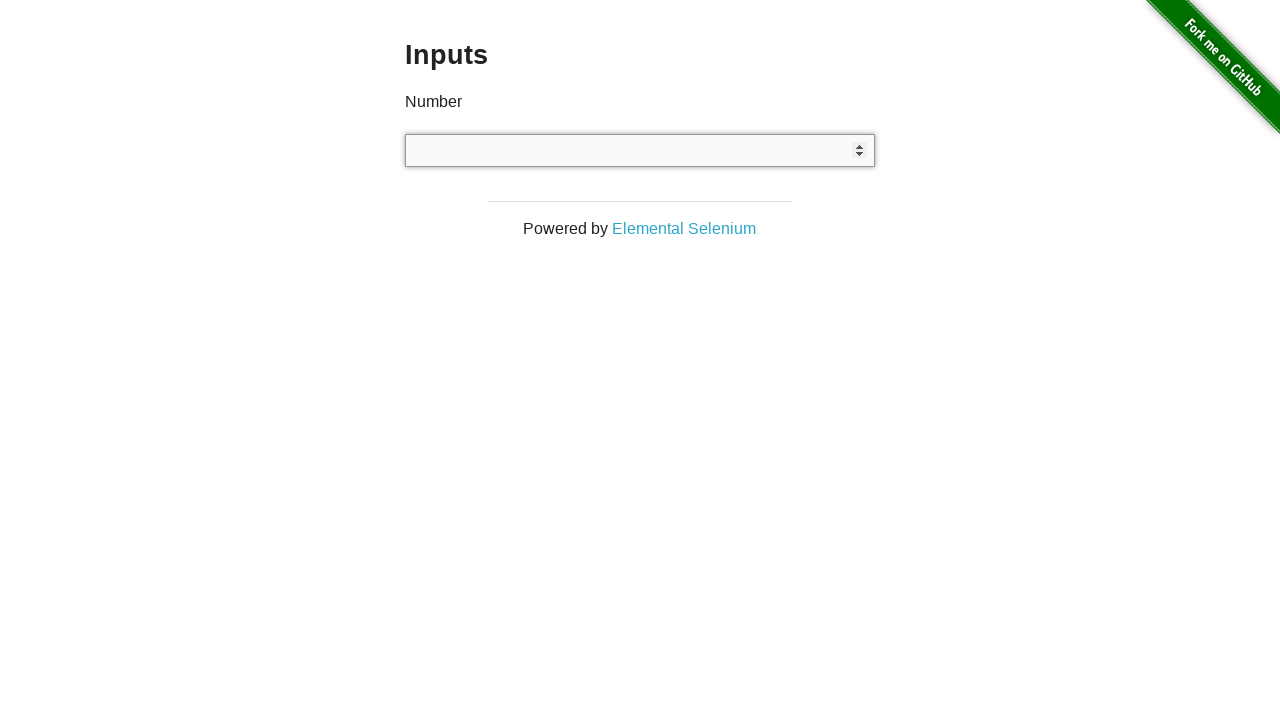

Filled number input field with value '999' on input[type="number"]
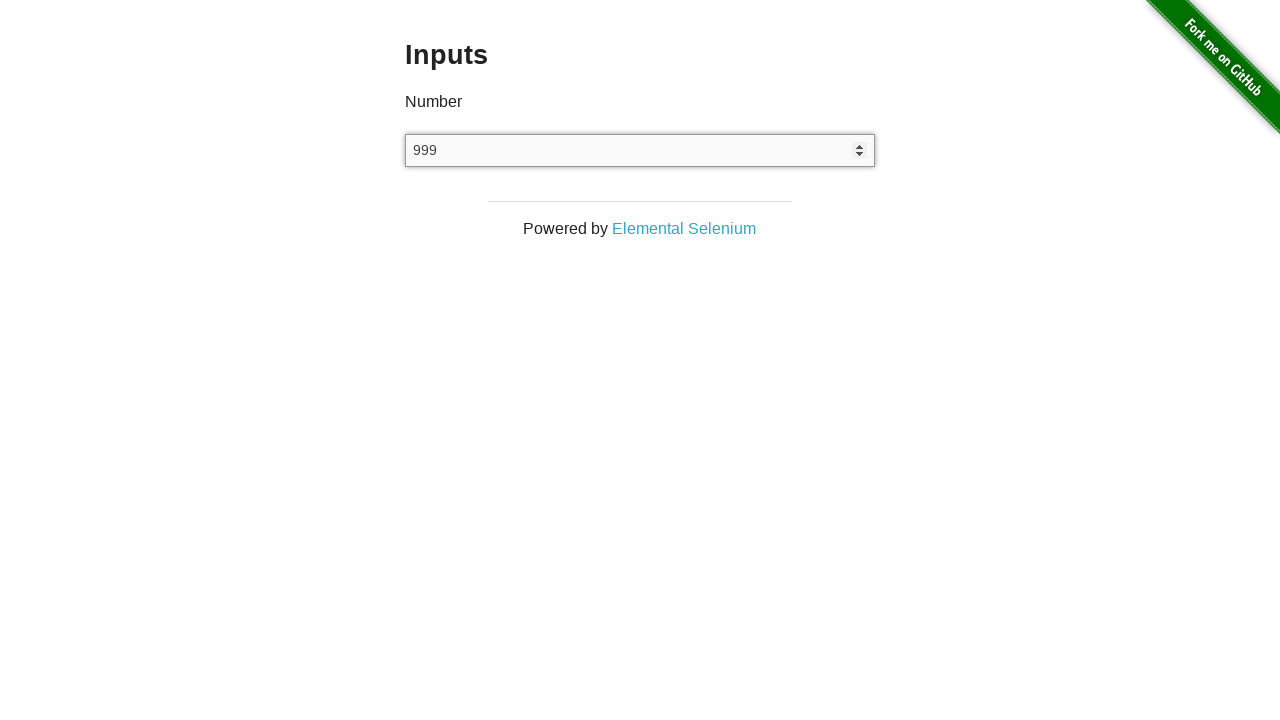

Pressed Enter key to confirm second value on input[type="number"]
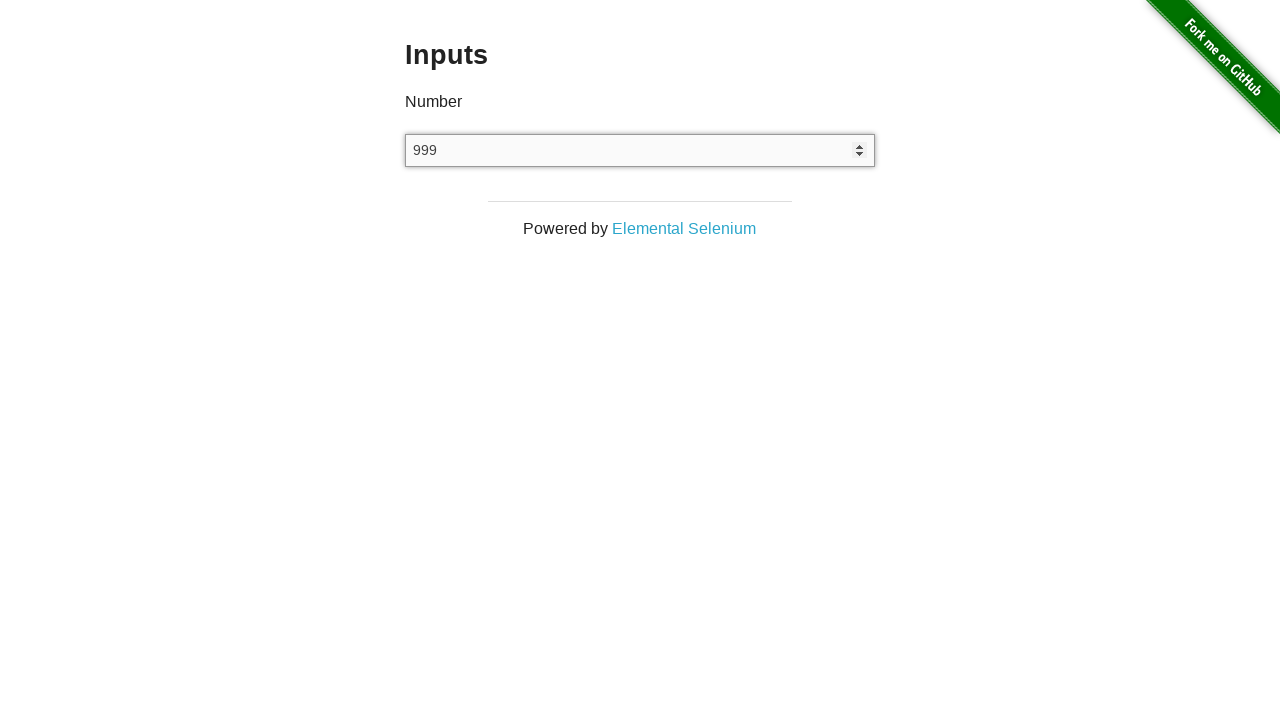

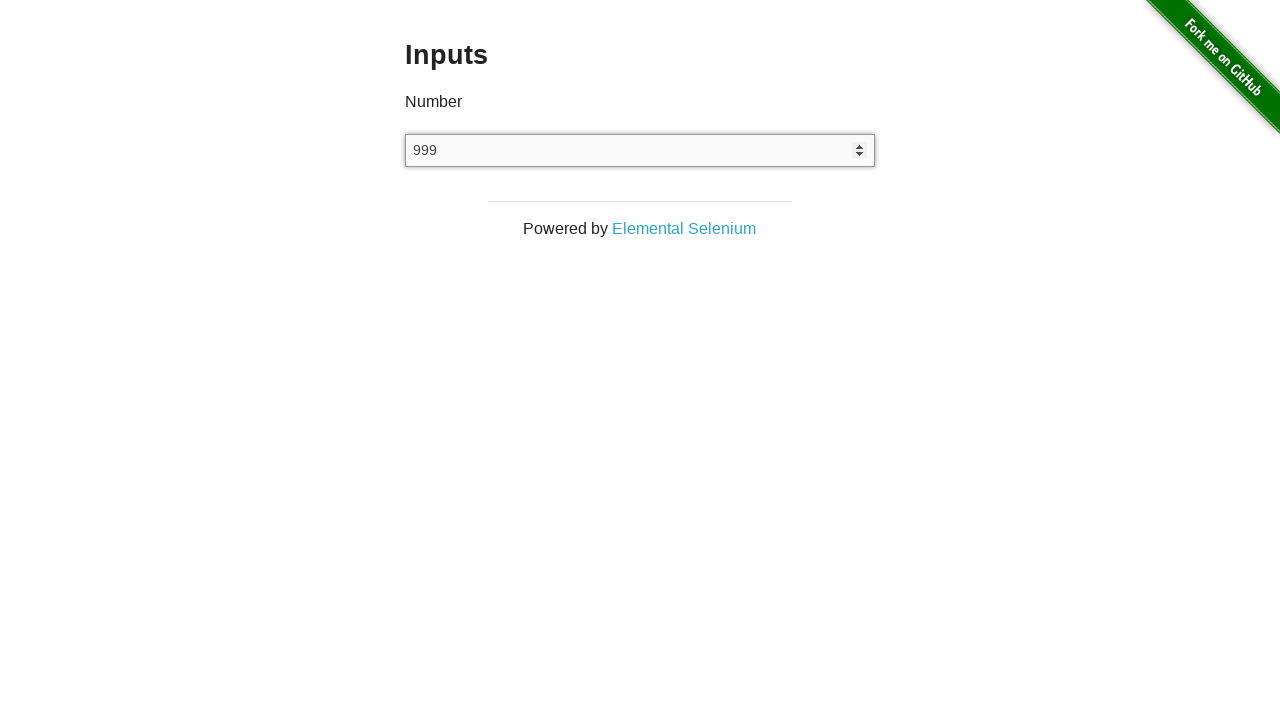